Tests the dynamic controls page by clicking the Remove button on a checkbox and verifying the checkbox is removed and a confirmation message appears

Starting URL: https://the-internet.herokuapp.com/dynamic_controls

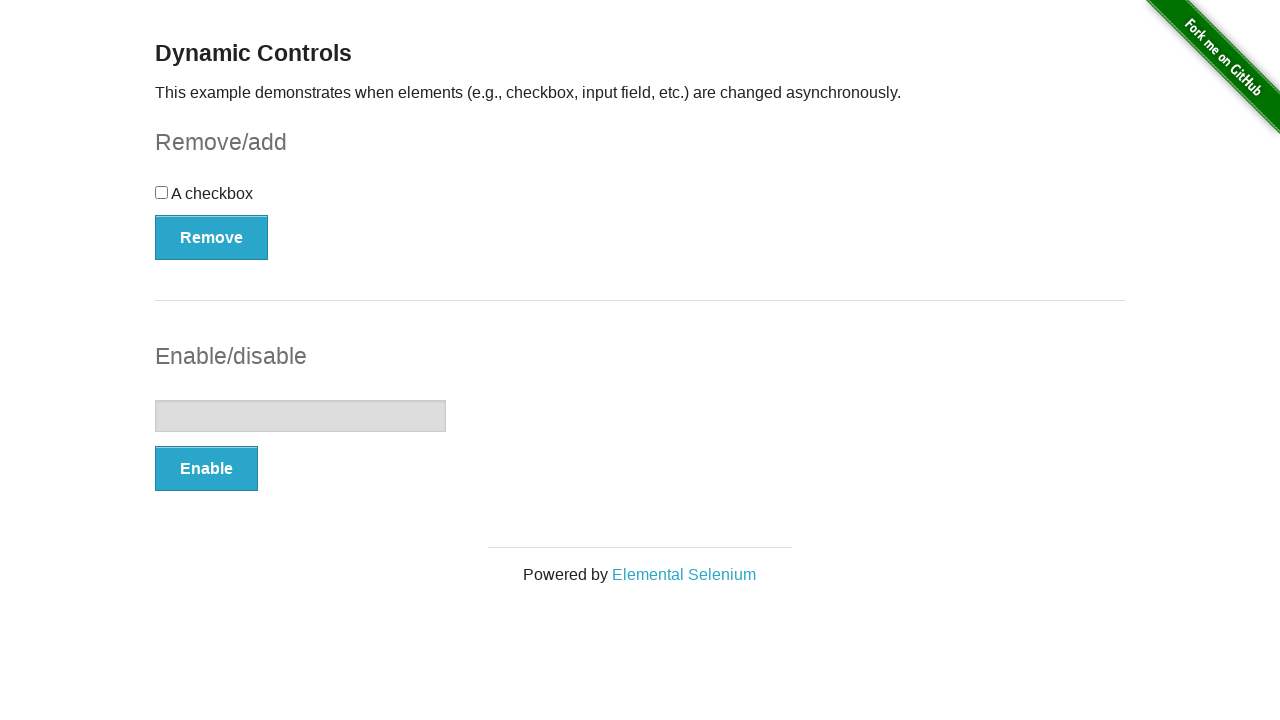

Clicked the Remove button on the checkbox example at (212, 237) on xpath=//*[@id='checkbox-example']/button
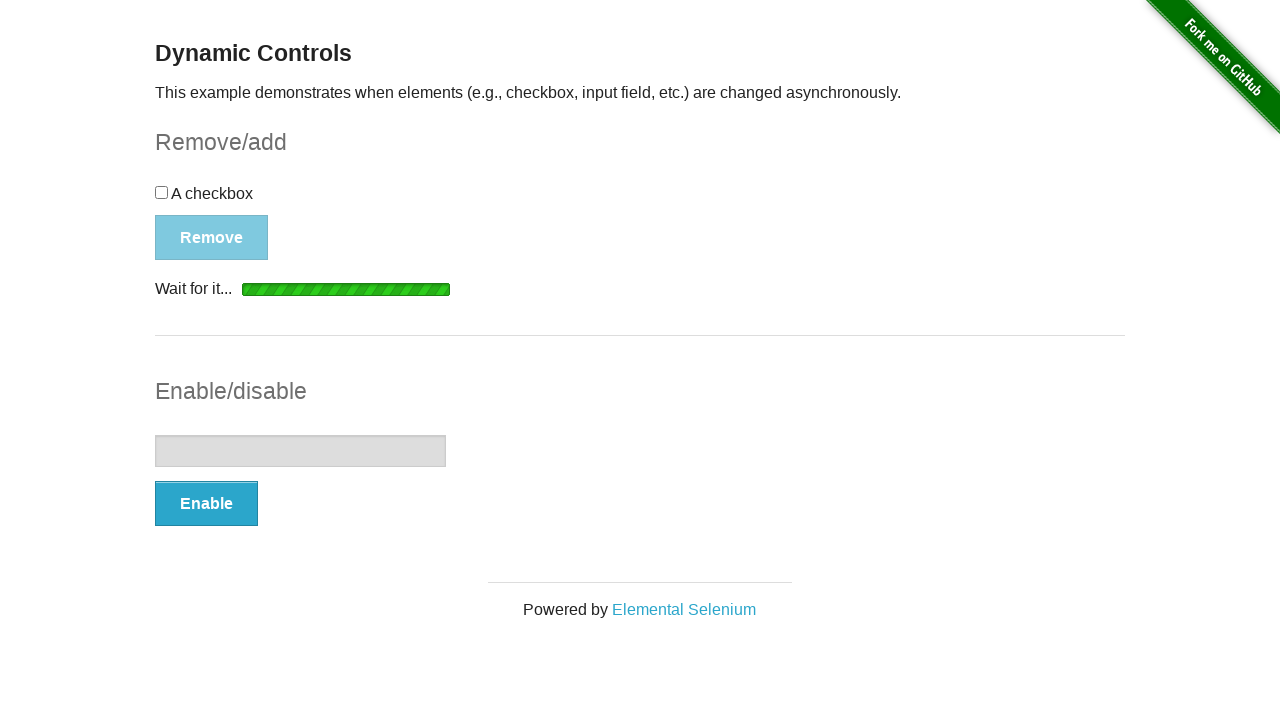

Confirmation message selector loaded
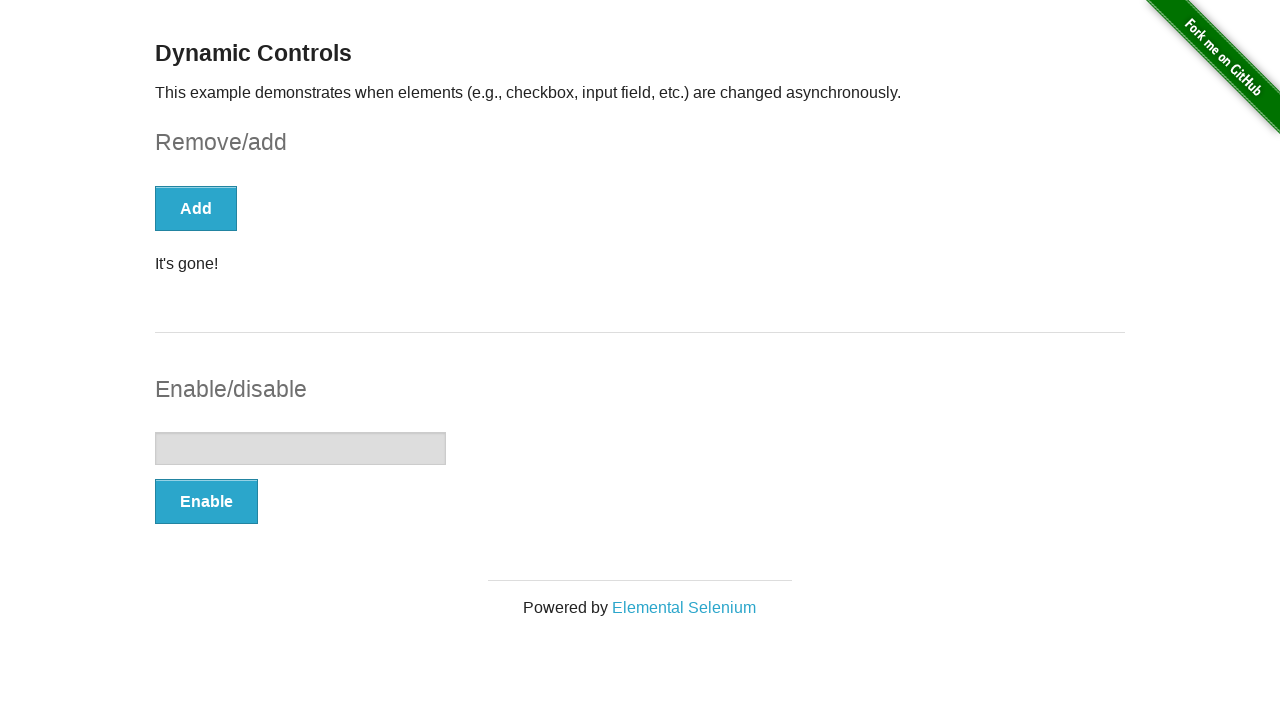

Located the message element
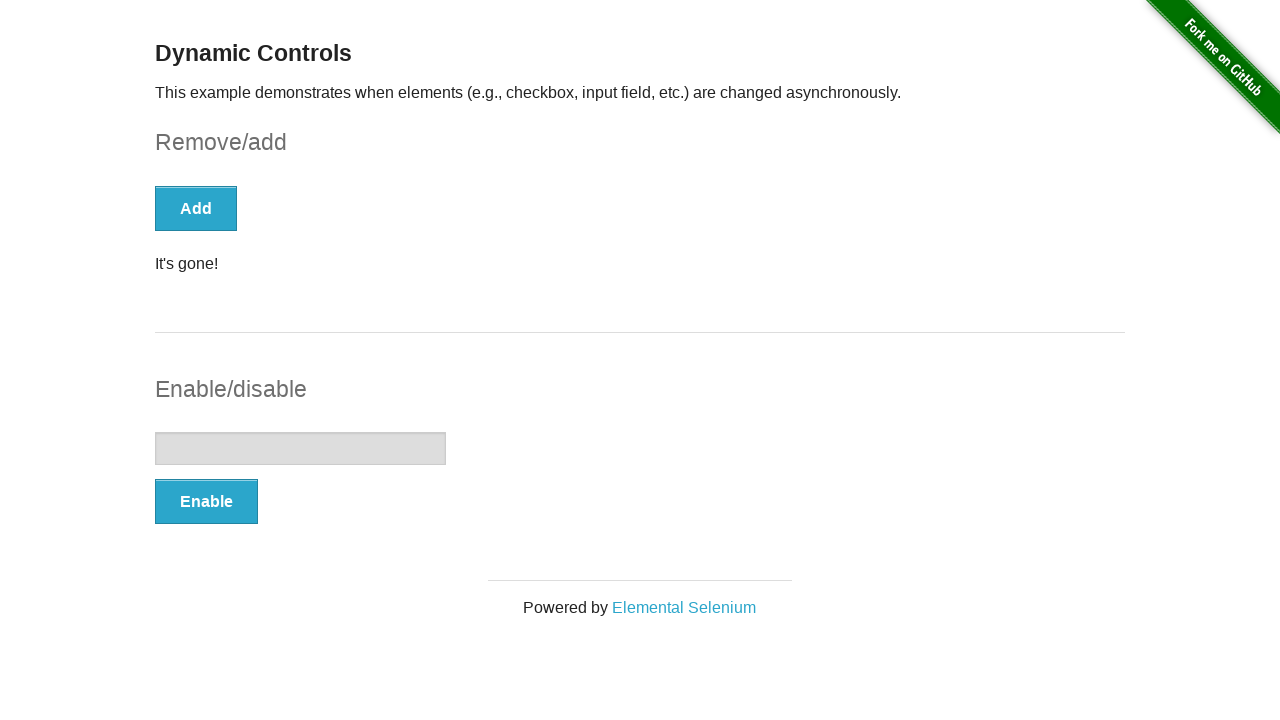

Confirmation message became visible
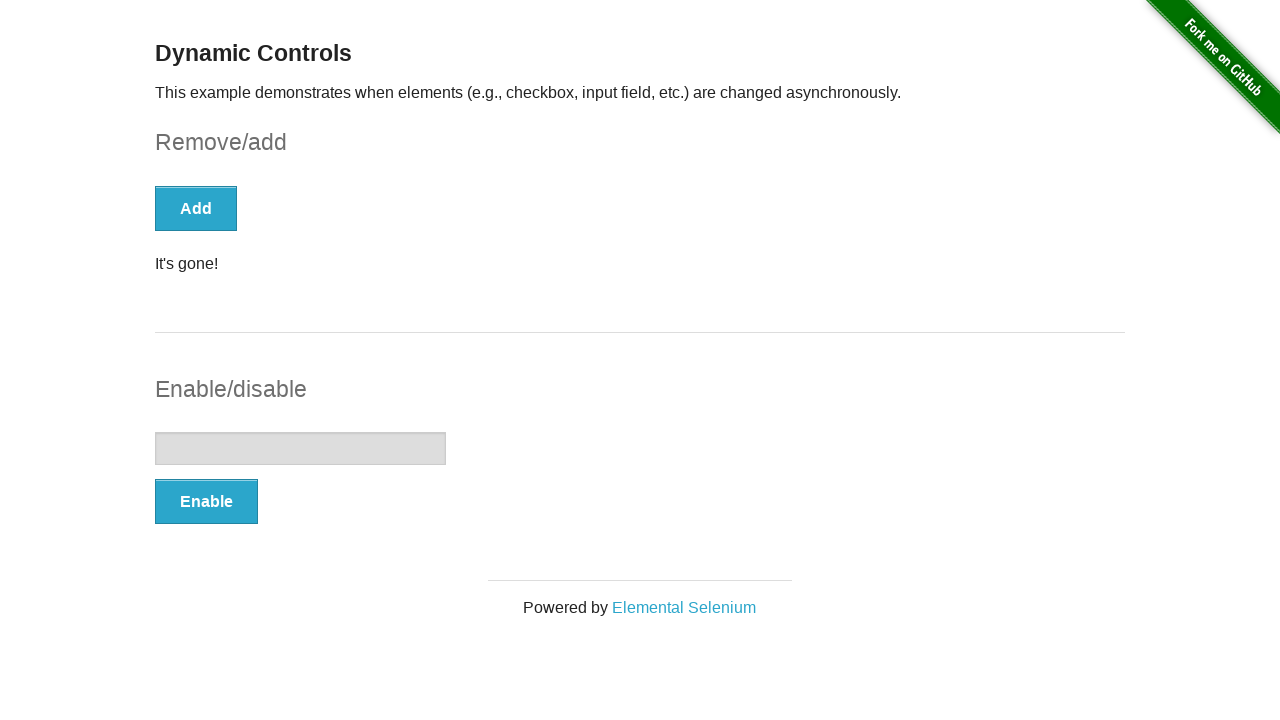

Verified the checkbox input element is no longer visible
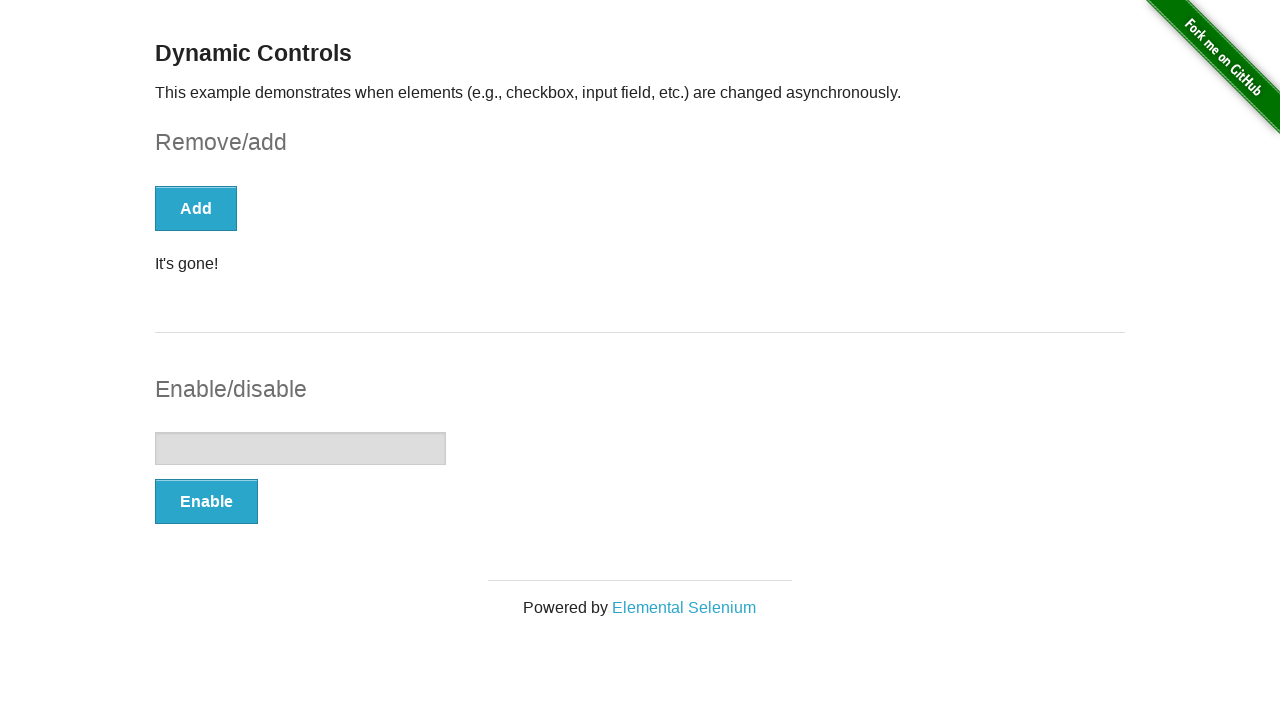

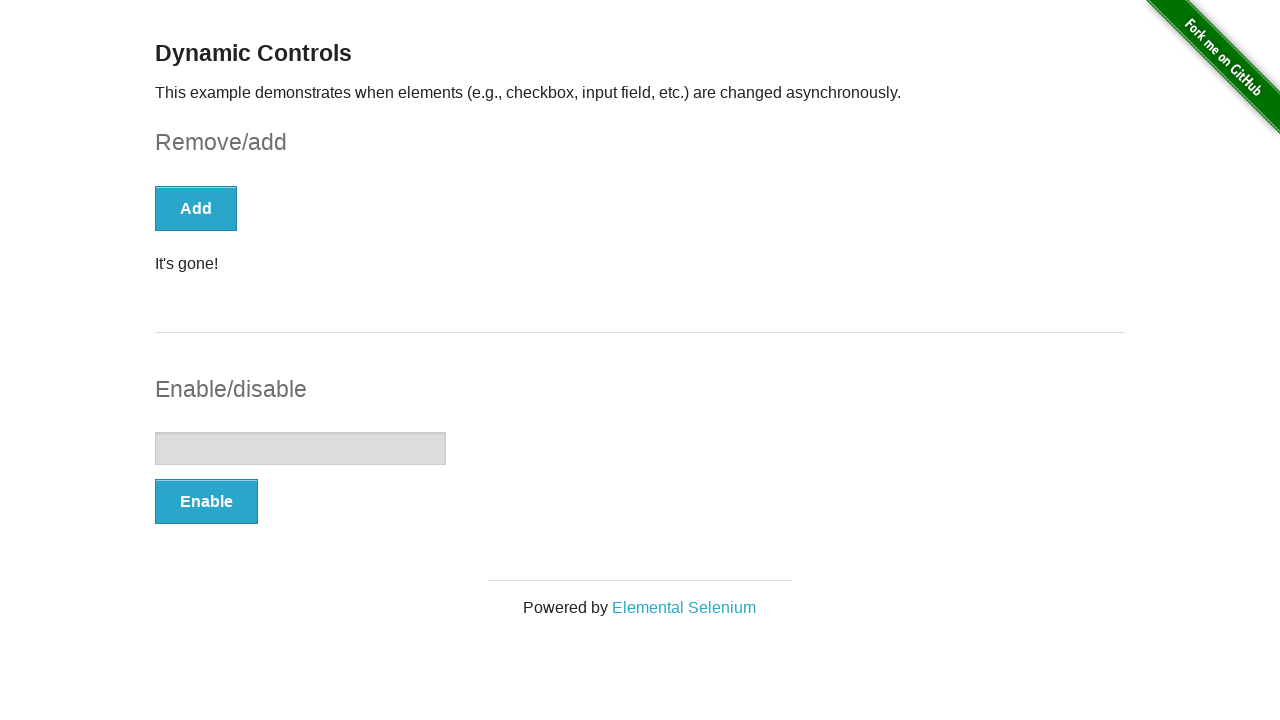